Tests a practice form on Rahul Shetty Academy by filling email, password, and name fields, clicking a checkbox, submitting the form, and verifying a success message appears.

Starting URL: https://rahulshettyacademy.com/angularpractice/

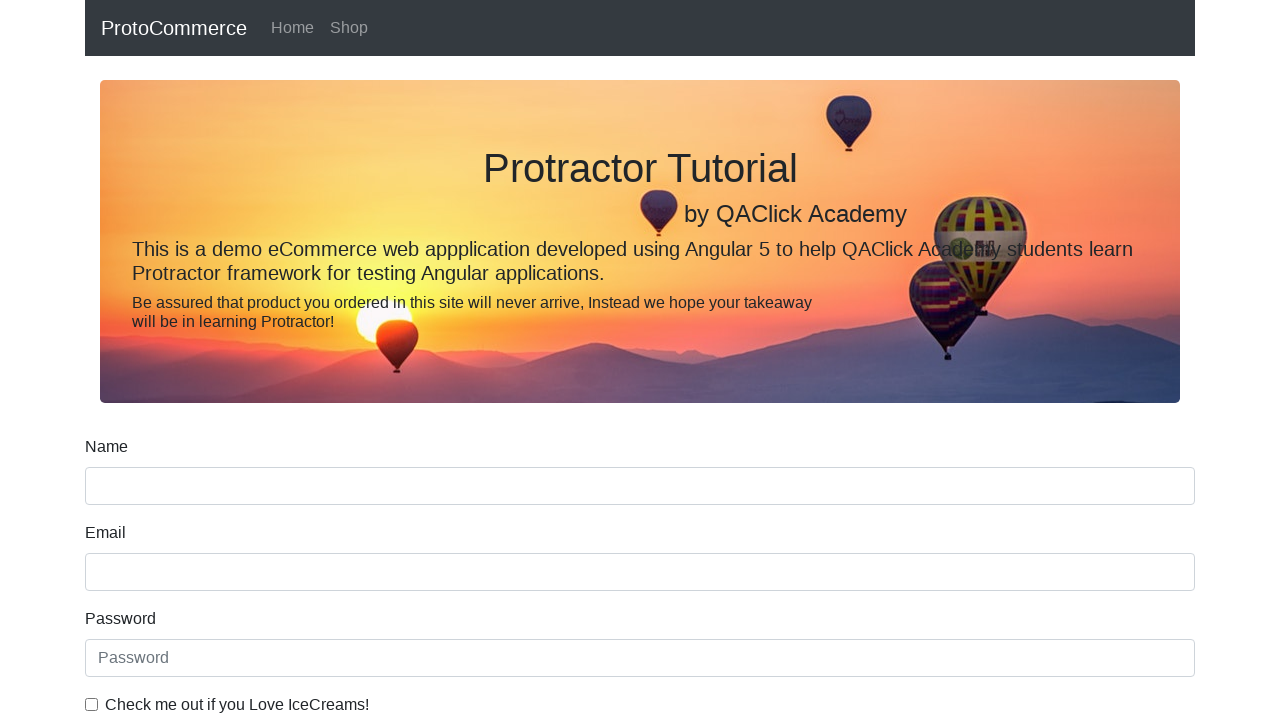

Filled email field with 'abc@gmail.com' on input[name='email']
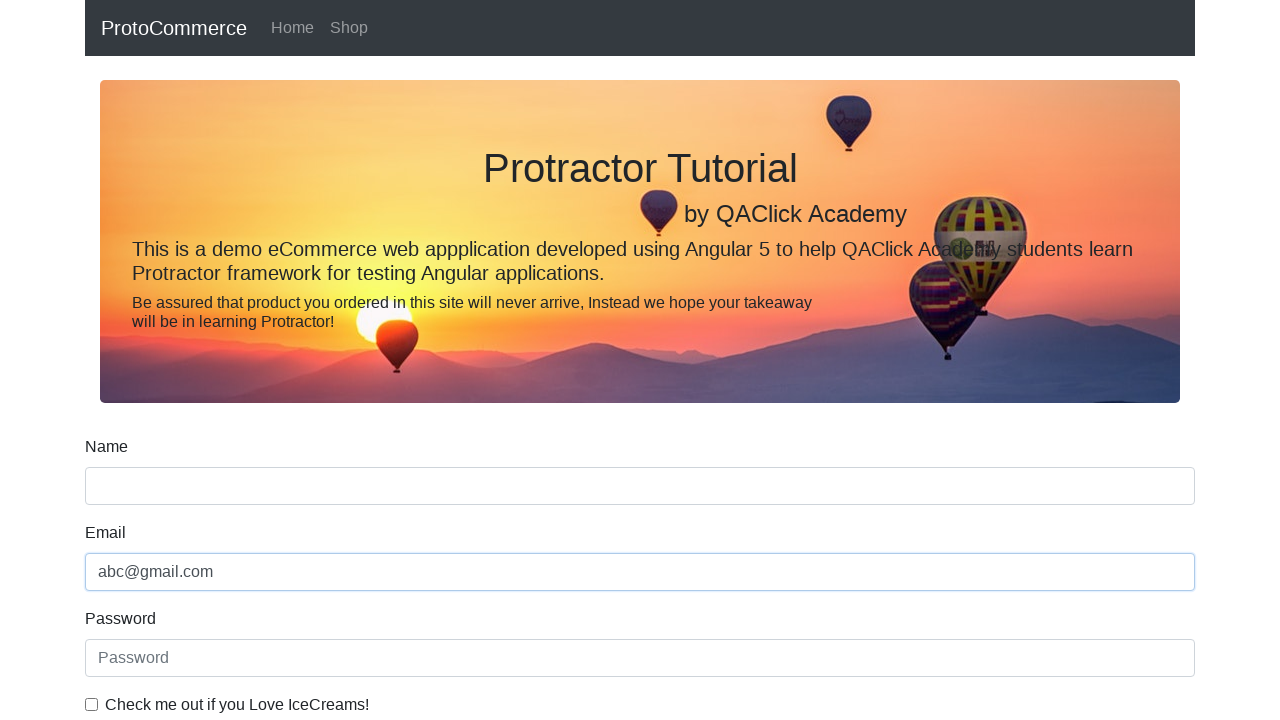

Filled password field with 'aBc@123' on #exampleInputPassword1
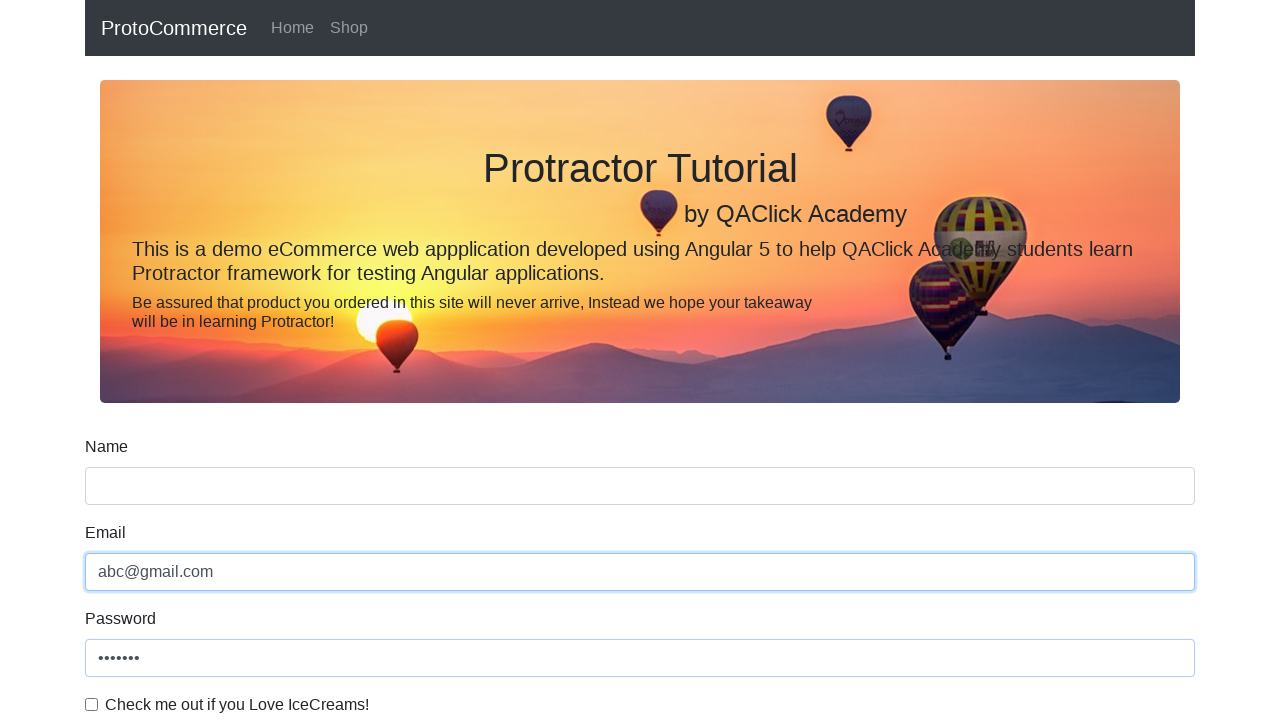

Clicked the checkbox at (92, 704) on #exampleCheck1
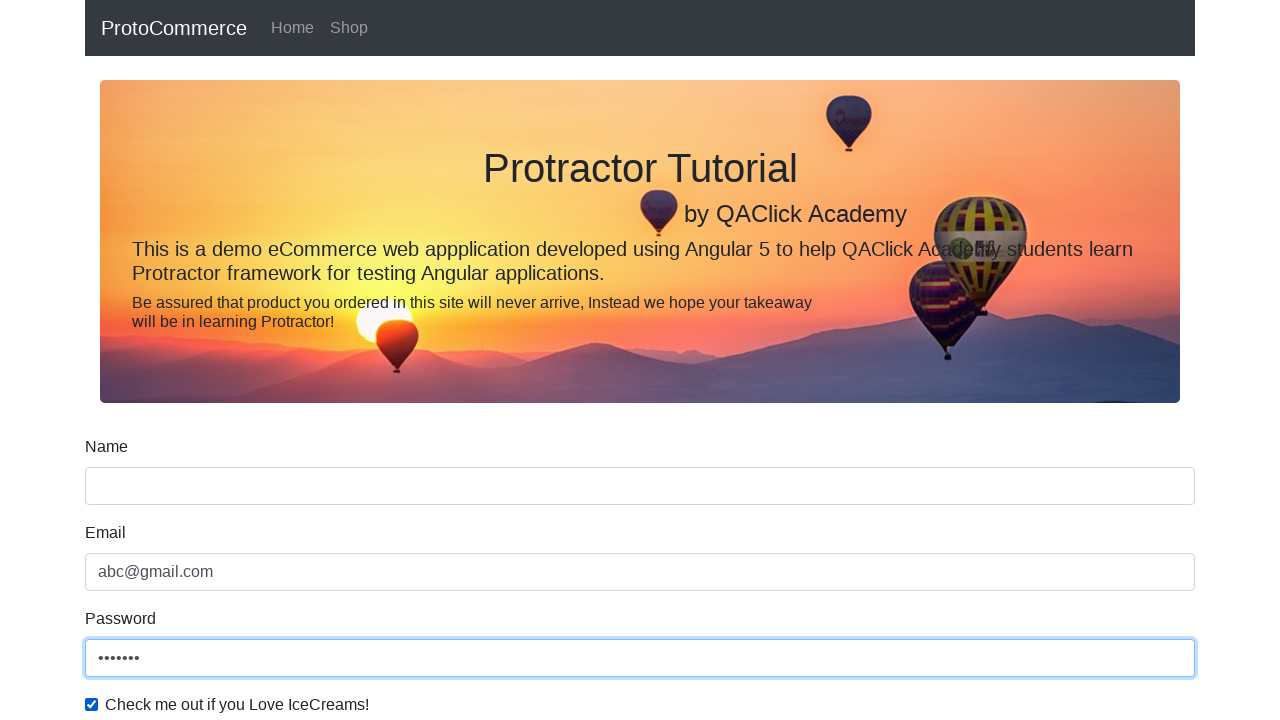

Clicked submit button at (123, 491) on input[type='submit']
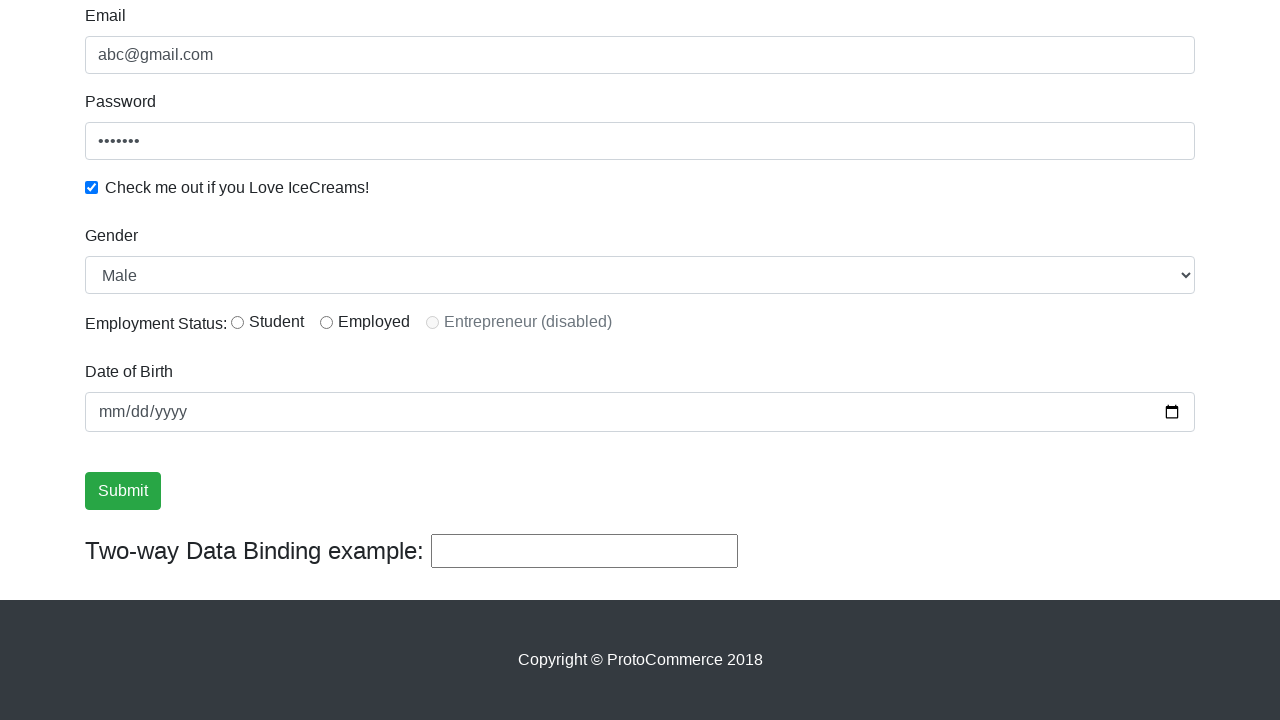

Filled name field with 'prins' on input[name='name']
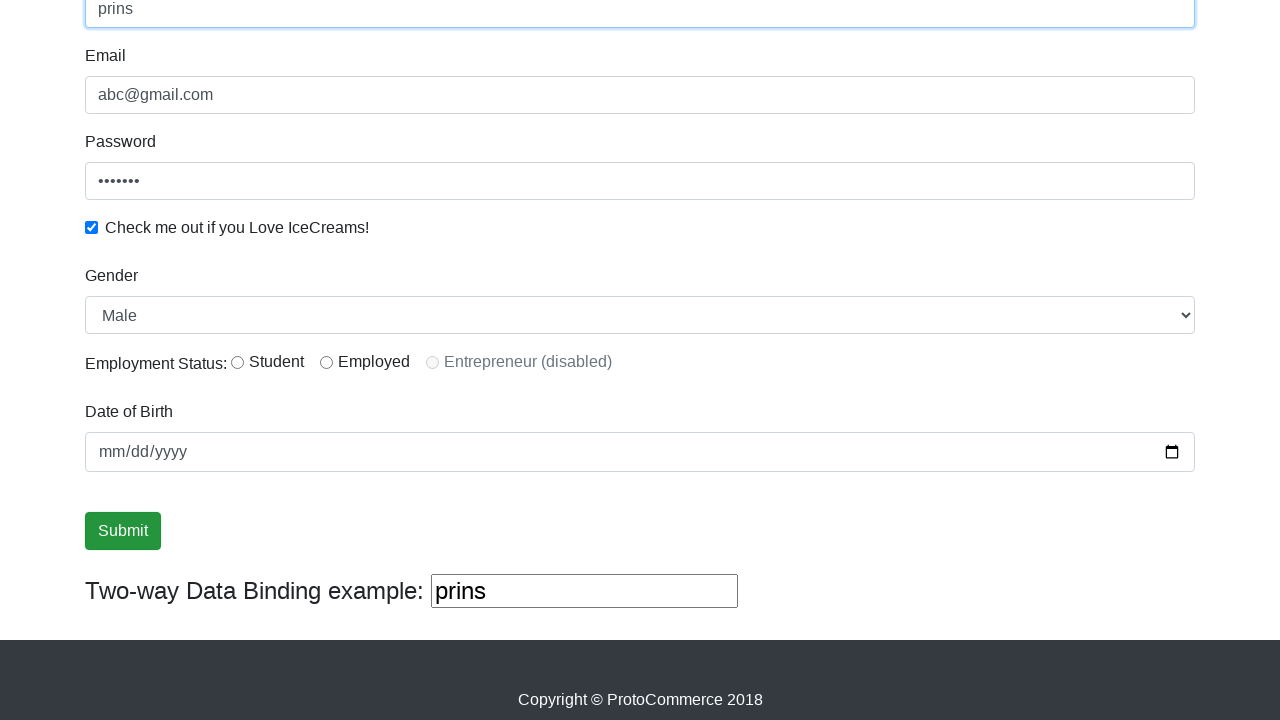

Success message appeared
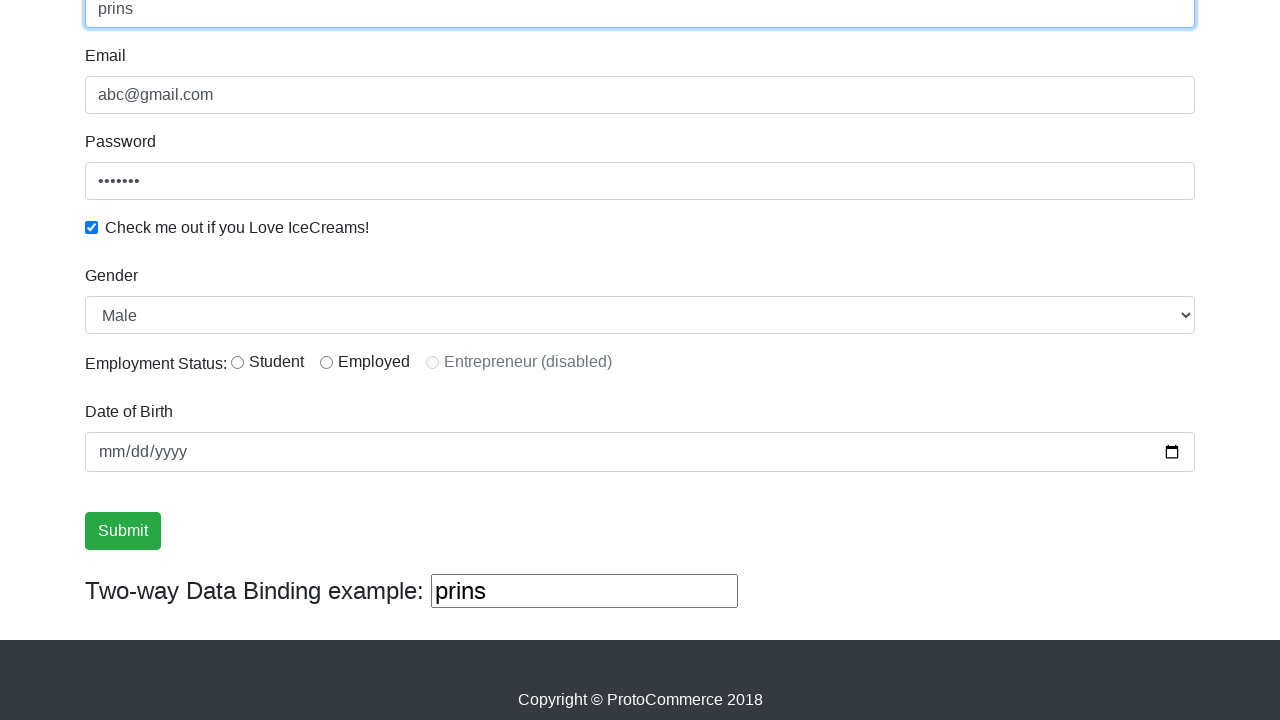

Retrieved success message text: '
                    ×
                    Success! The Form has been submitted successfully!.
                  '
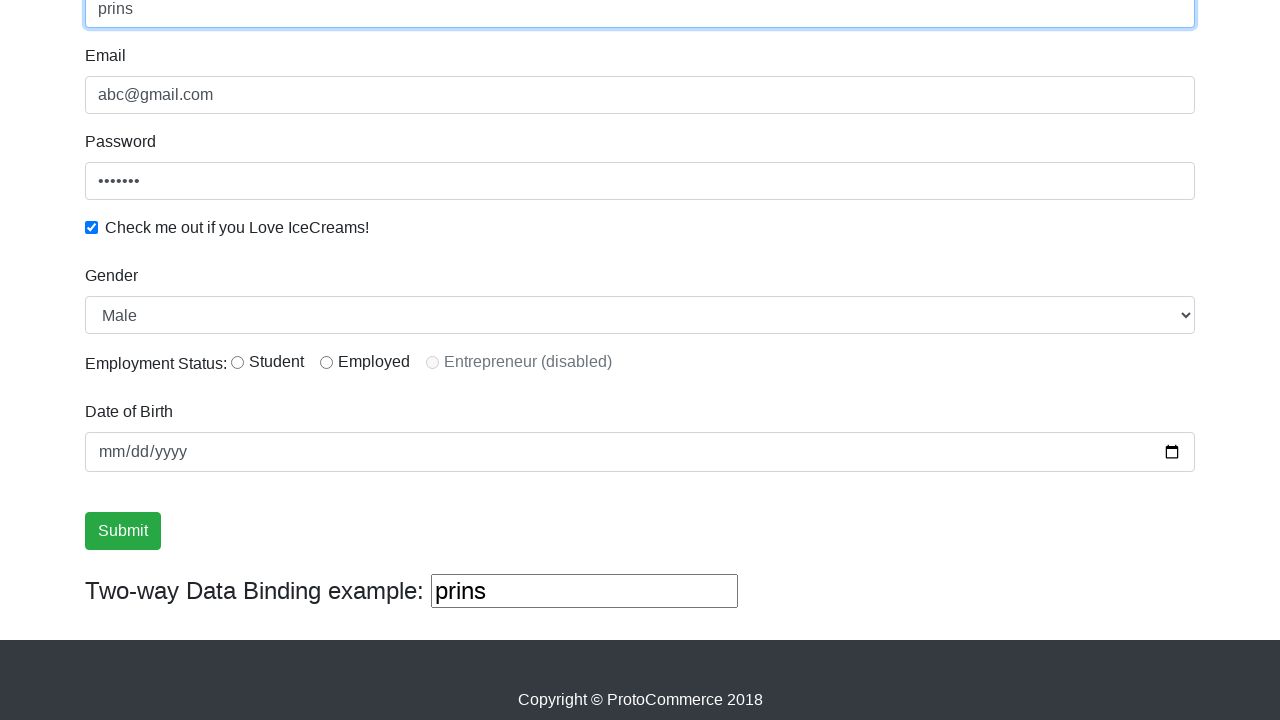

Verified that 'Success' is present in the success message
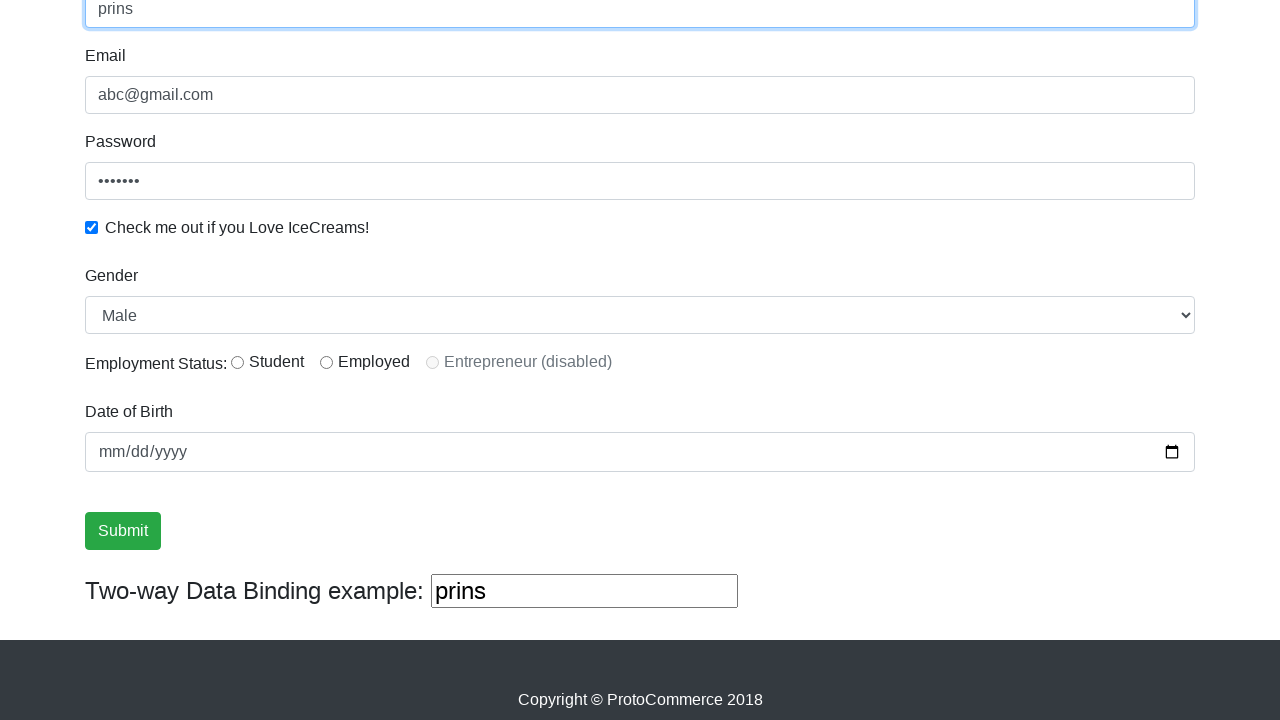

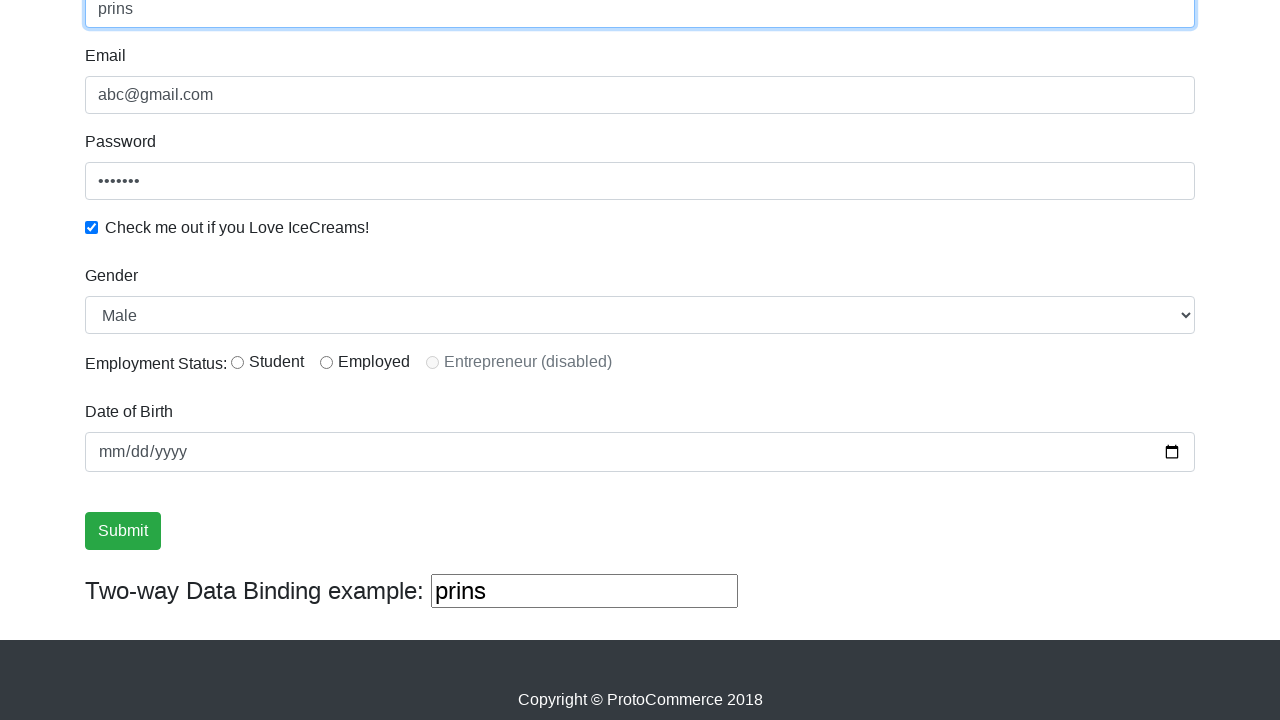